Tests clicking a button identified by class attributes and handling JavaScript alerts in a loop

Starting URL: http://uitestingplayground.com/classattr

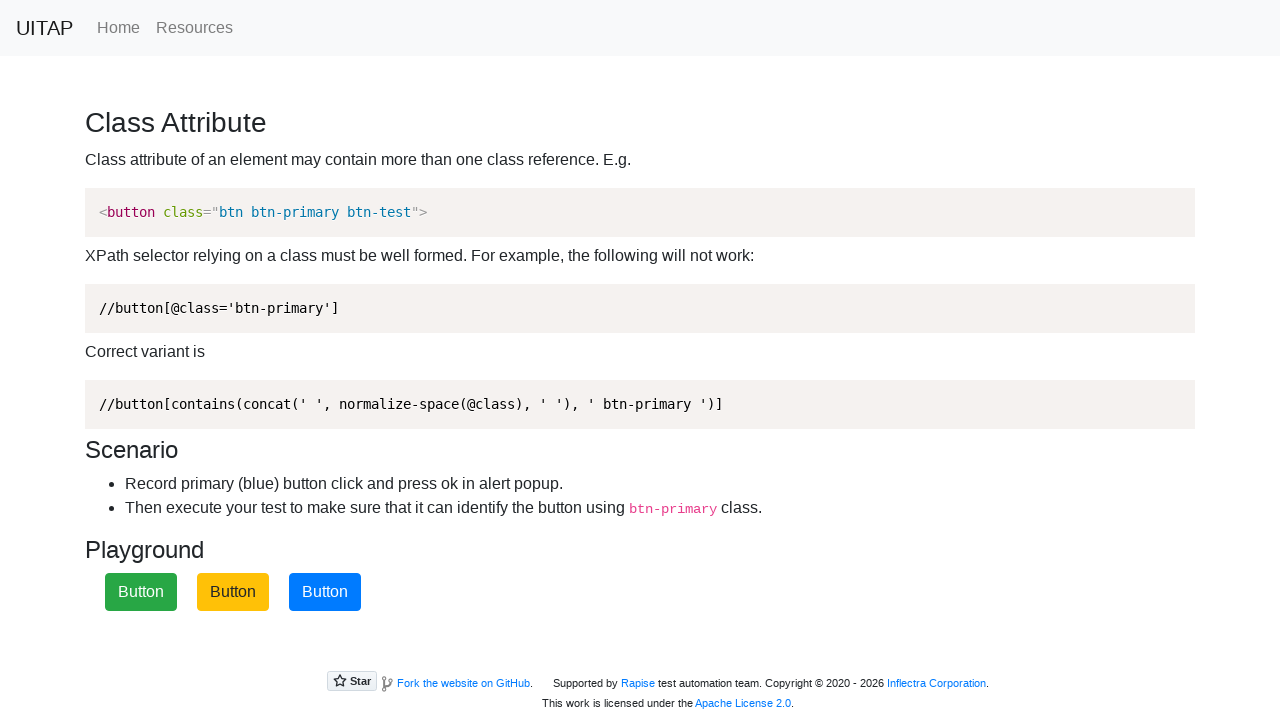

Clicked the primary button with class attributes btn-primary and btn-test at (325, 592) on button.btn-primary.btn-test
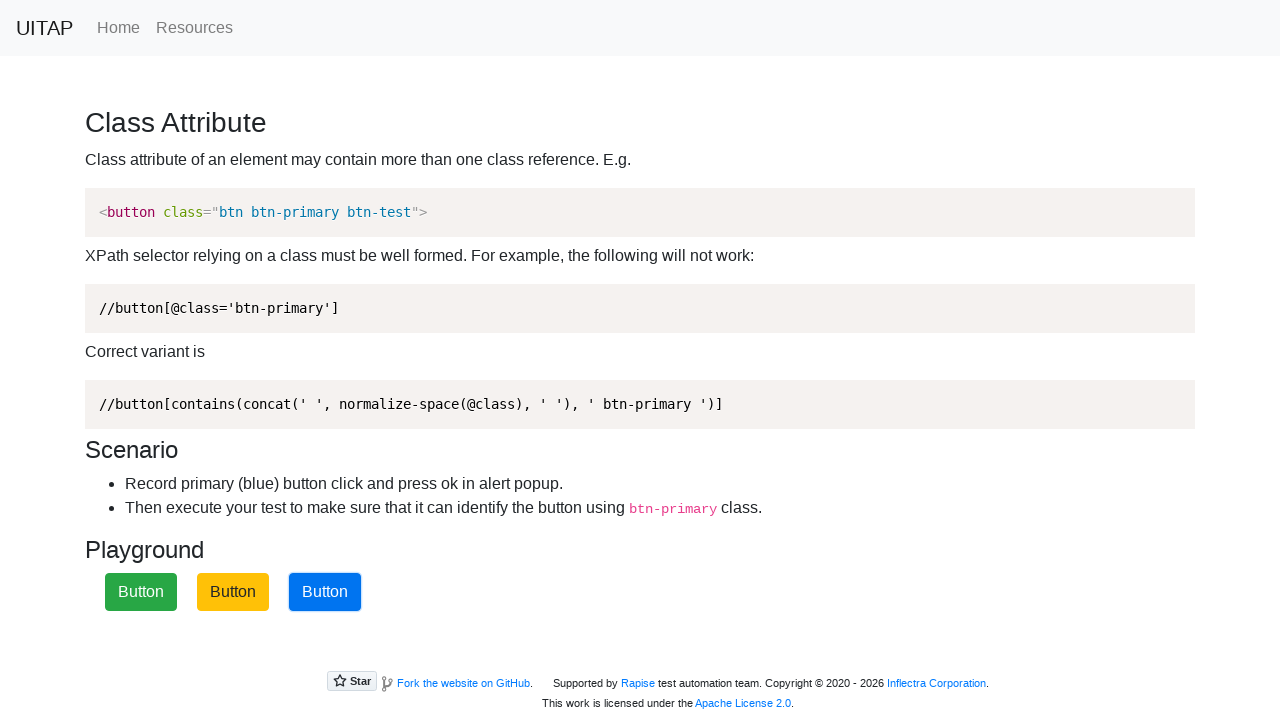

Set up alert dialog handler to accept alerts
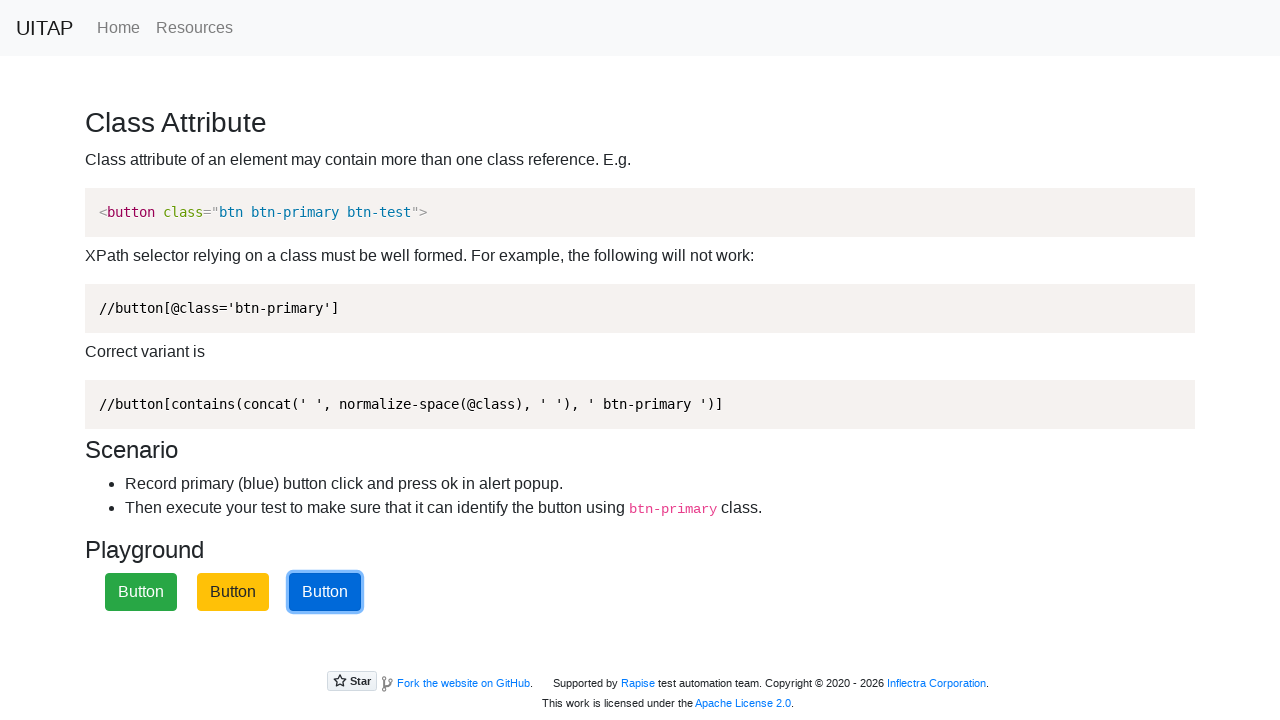

Navigated back to class attributes test page
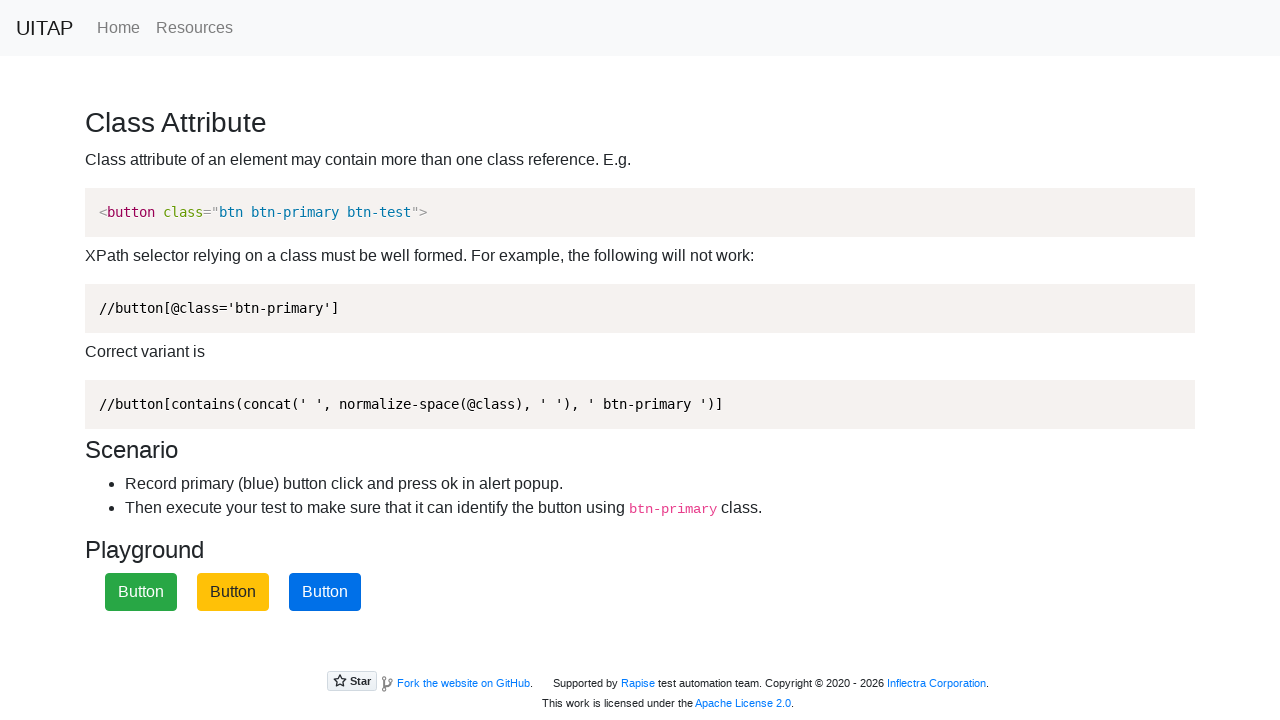

Clicked the primary button with class attributes btn-primary and btn-test at (325, 592) on button.btn-primary.btn-test
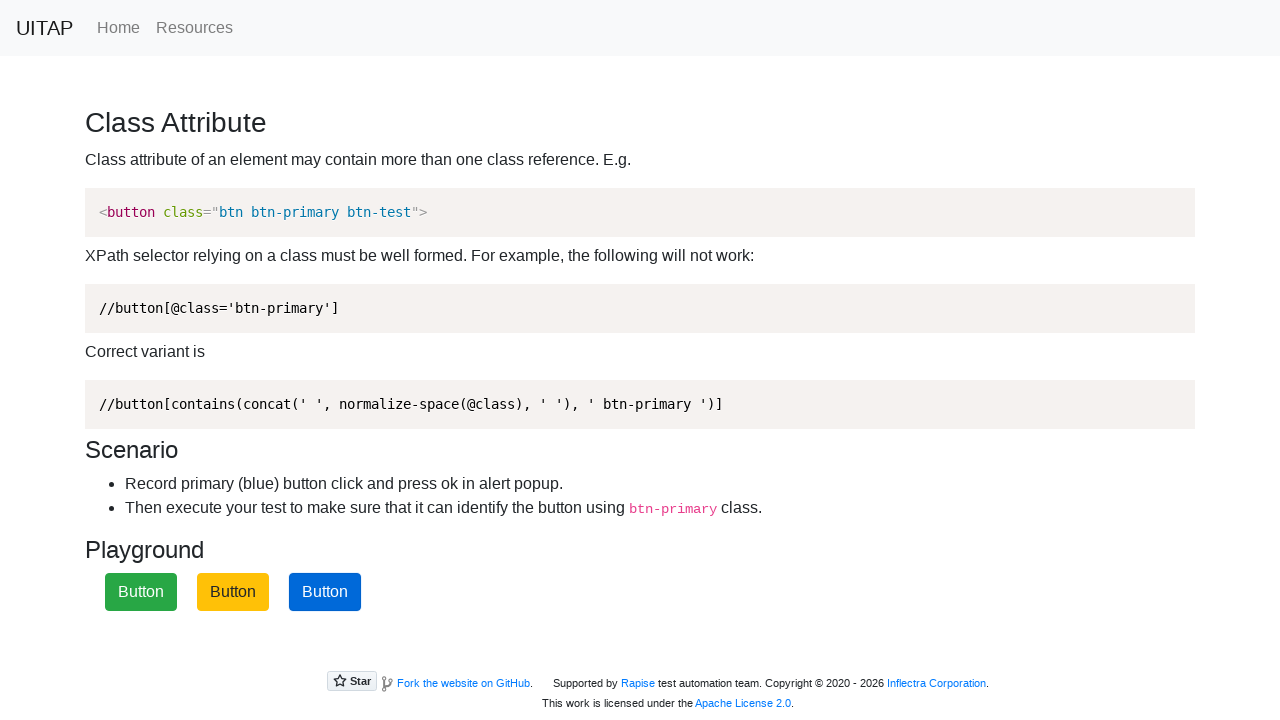

Set up alert dialog handler to accept alerts
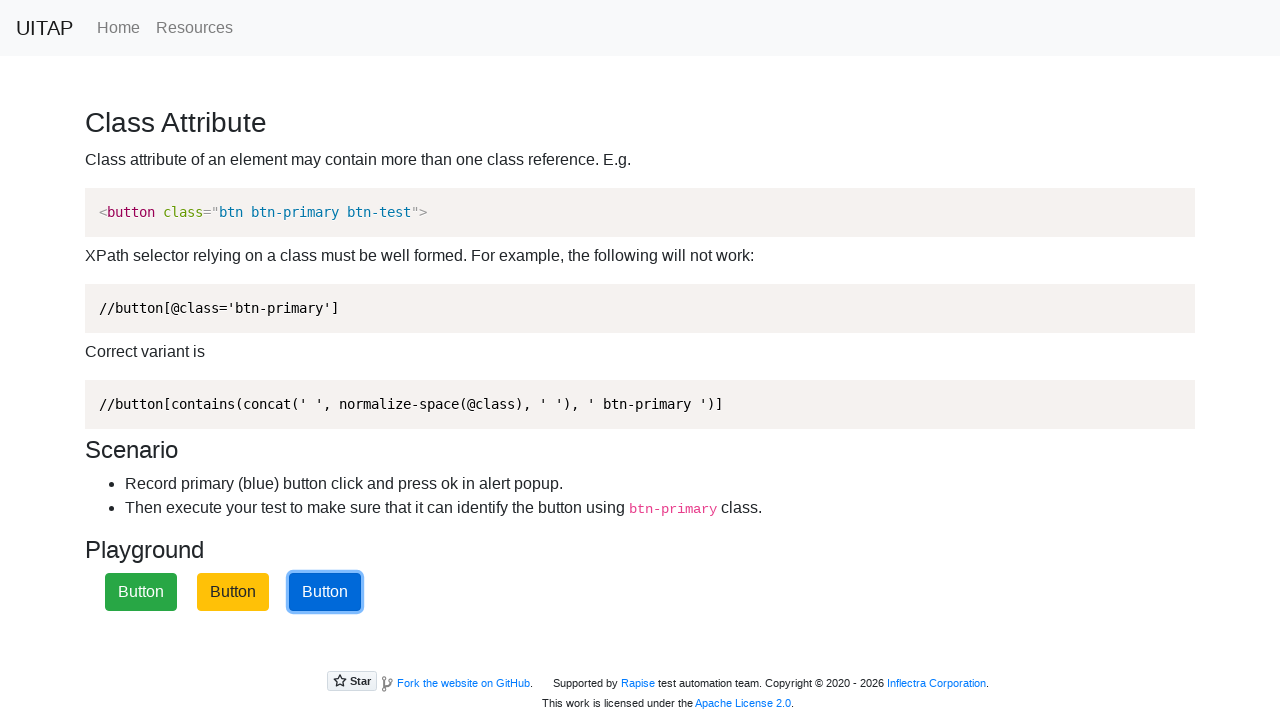

Navigated back to class attributes test page
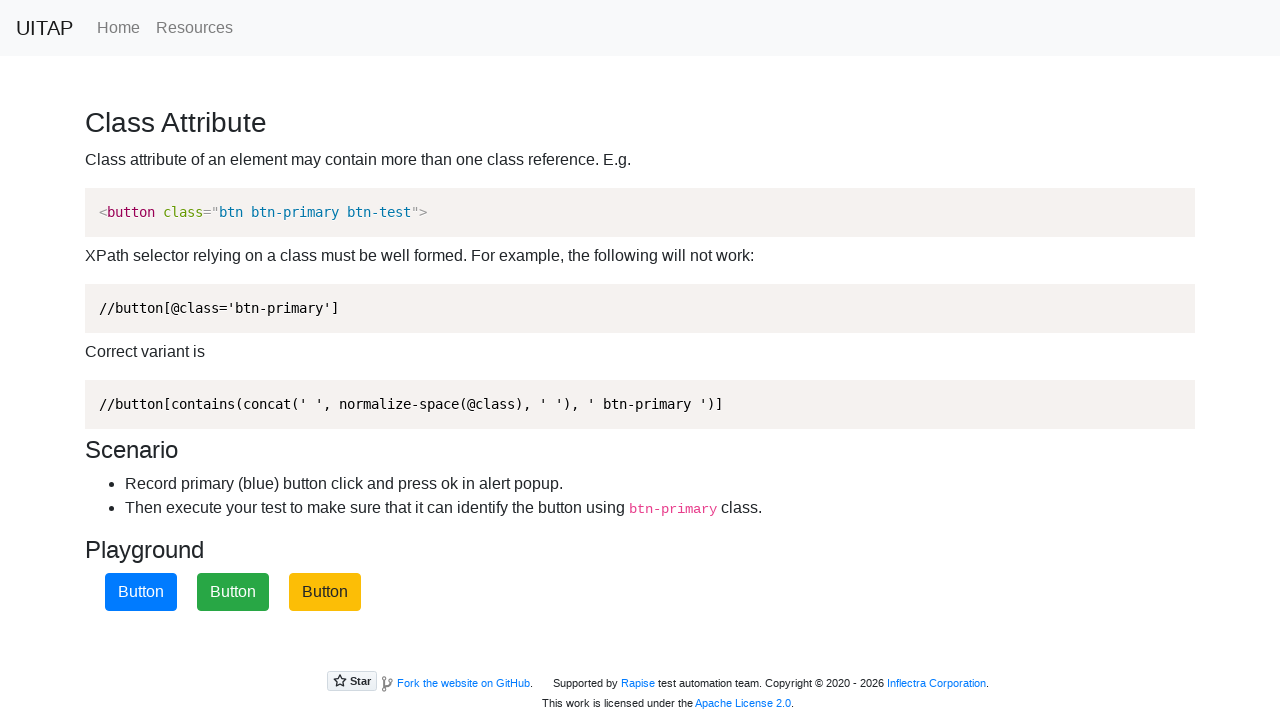

Clicked the primary button with class attributes btn-primary and btn-test at (141, 592) on button.btn-primary.btn-test
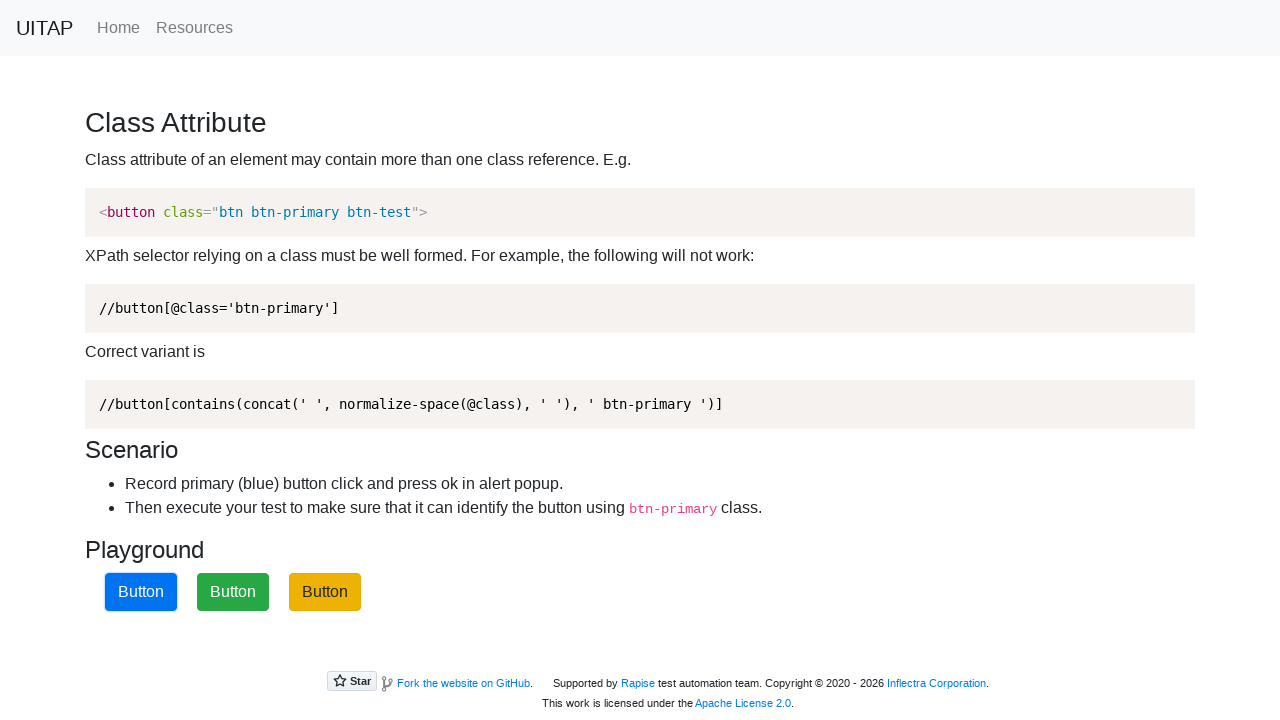

Set up alert dialog handler to accept alerts
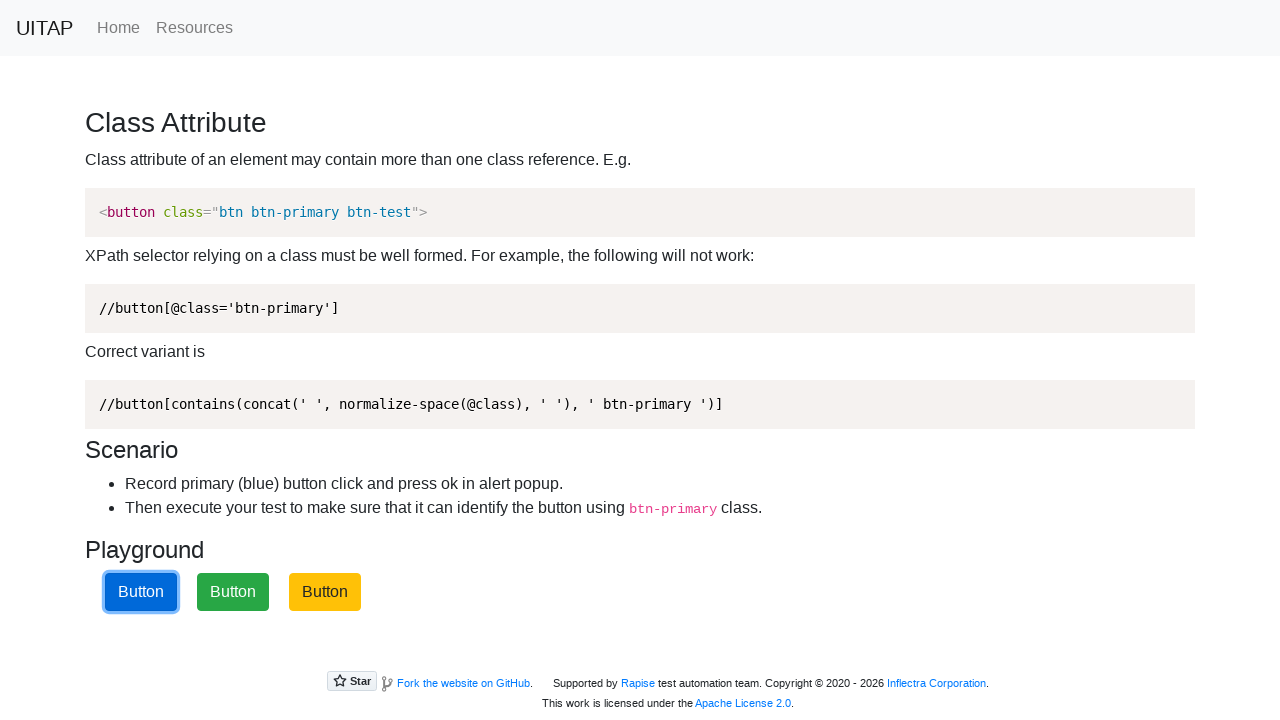

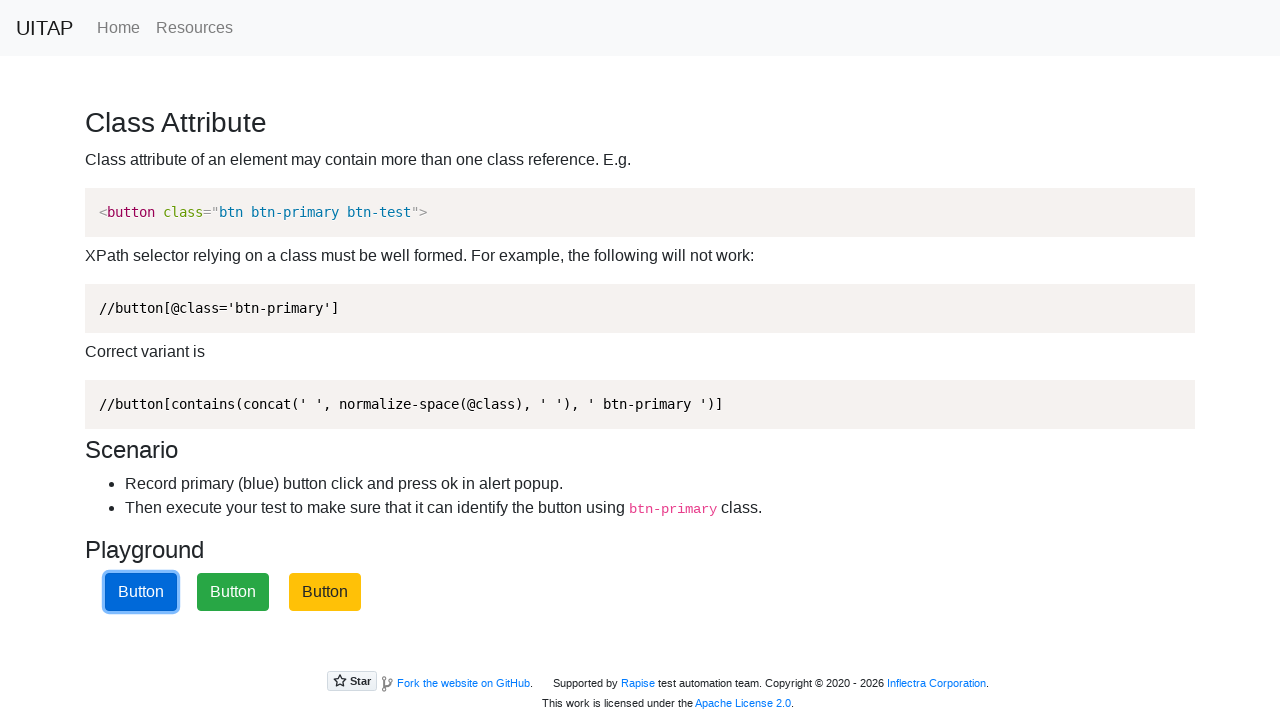